Tests navigation flow by clicking Checkboxes link, going back, and clicking the link again.

Starting URL: https://testcenter.techproeducation.com/

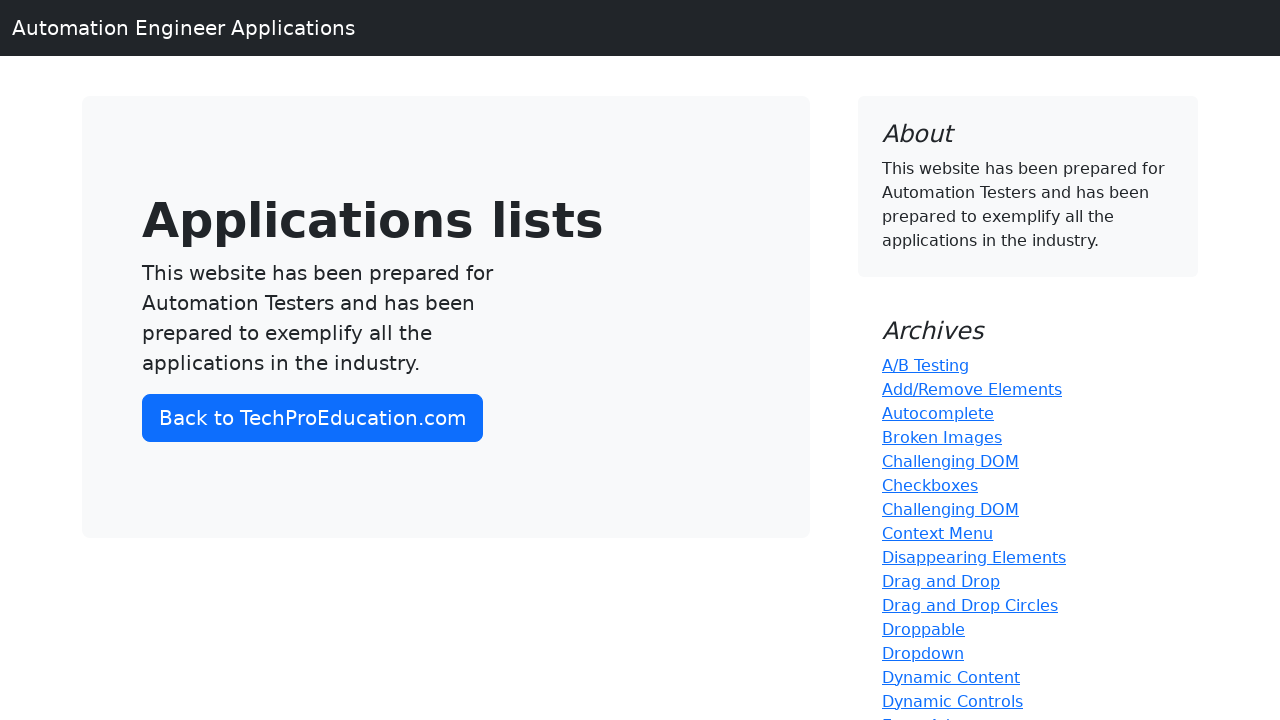

Clicked Checkboxes link at (930, 485) on text=Checkboxes
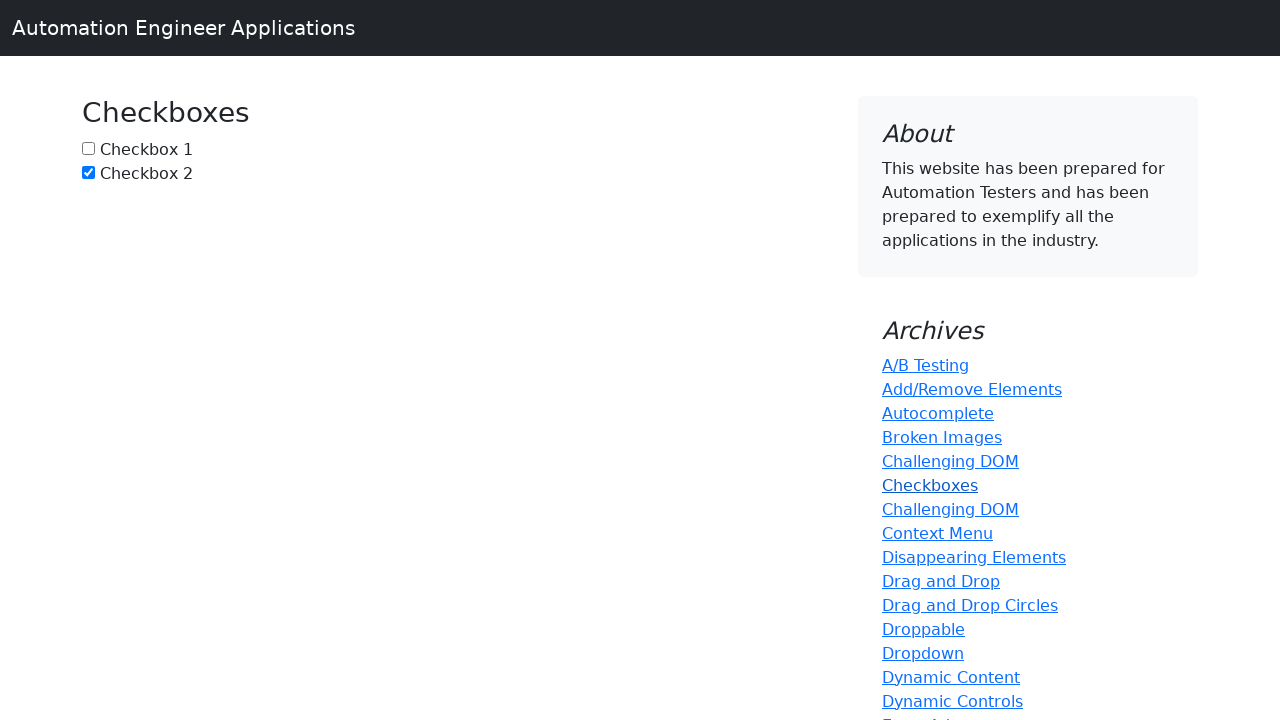

Navigated back to main page
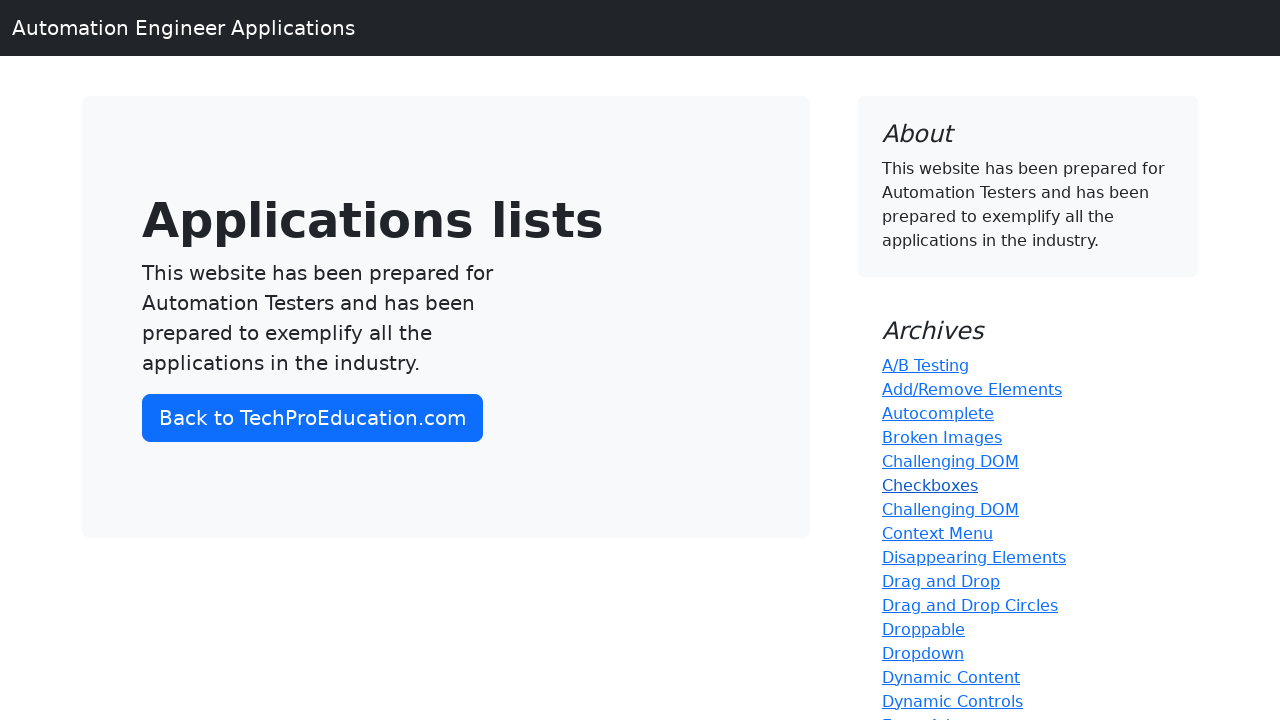

Waited 5 seconds for page to load
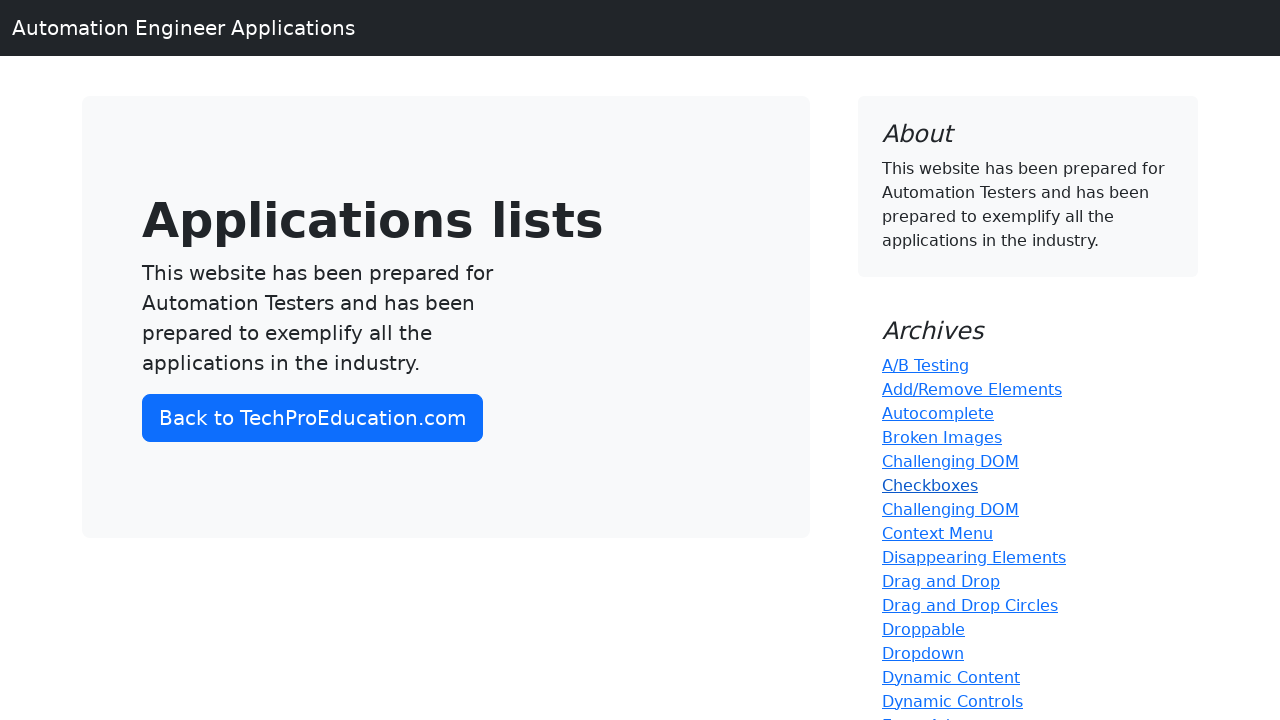

Clicked Checkboxes link again to test stale element handling at (930, 485) on text=Checkboxes
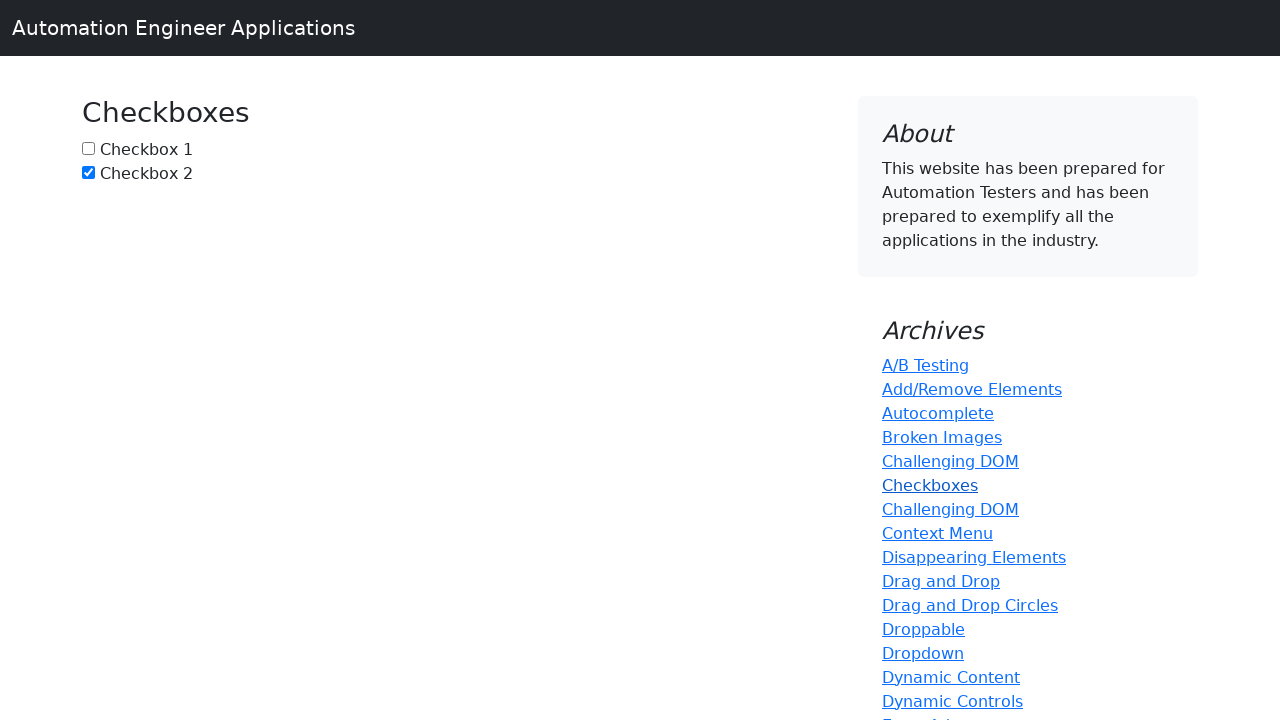

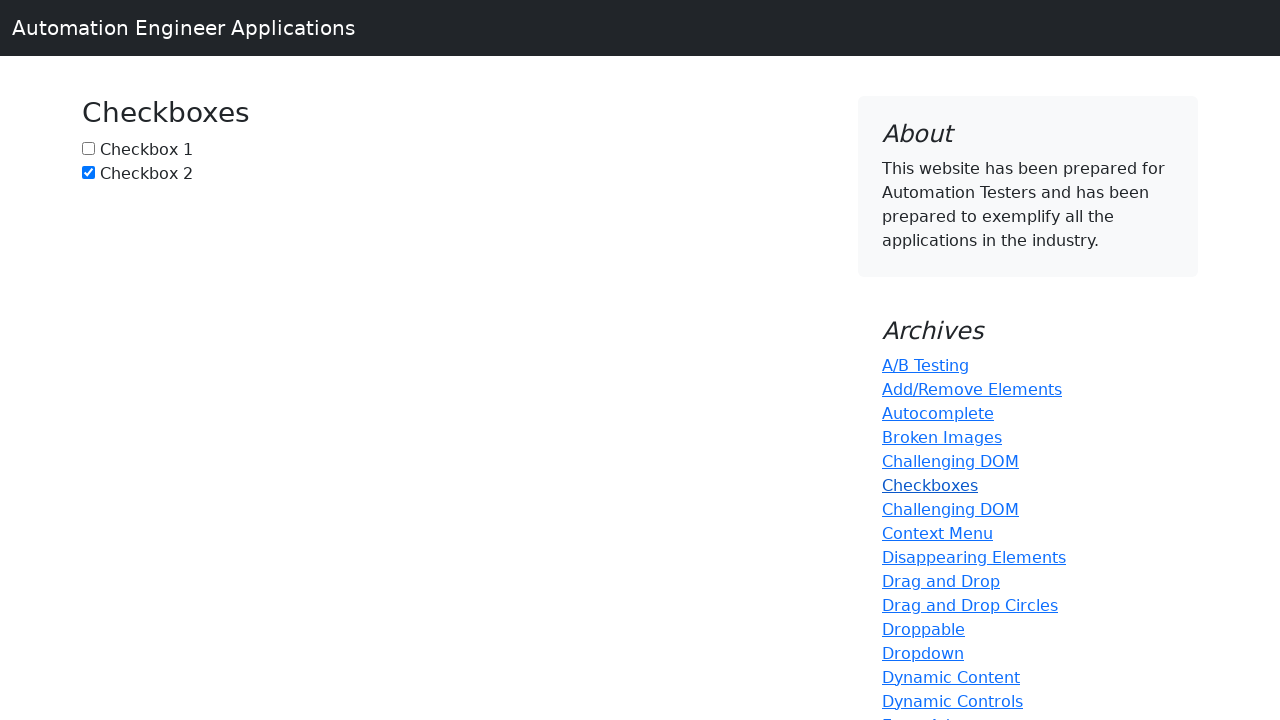